Tests infinite scroll functionality on a product listing page by repeatedly scrolling to the bottom to load more content and verifying that product cards are present.

Starting URL: https://propstore.com/products/?sortType=5&buyNow=1&archive=1&scroll=220

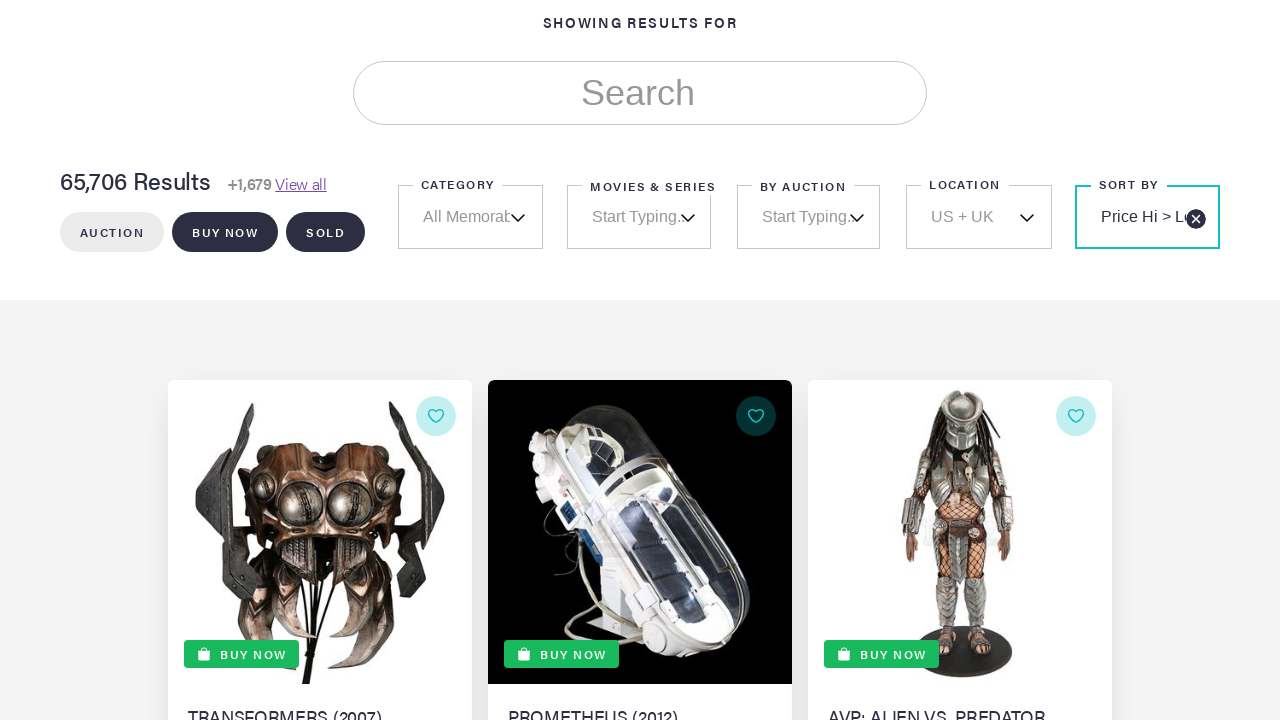

Waited for initial product cards to load
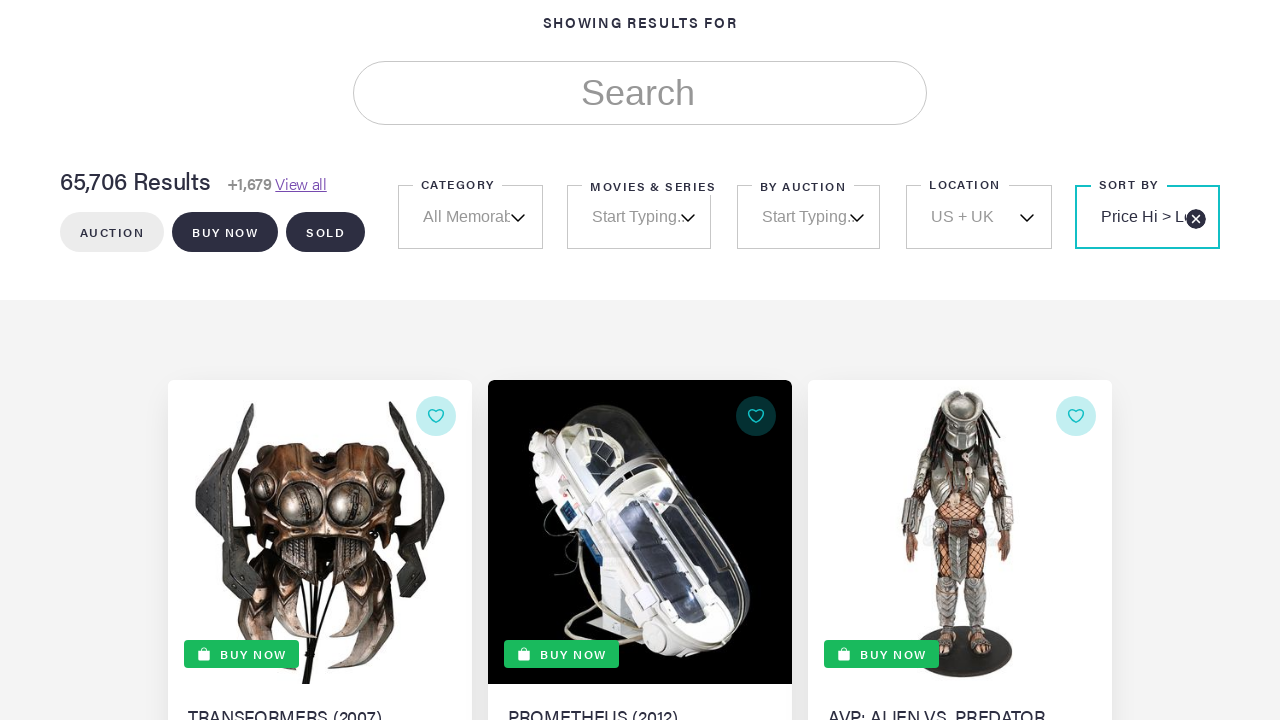

Evaluated if page can scroll further
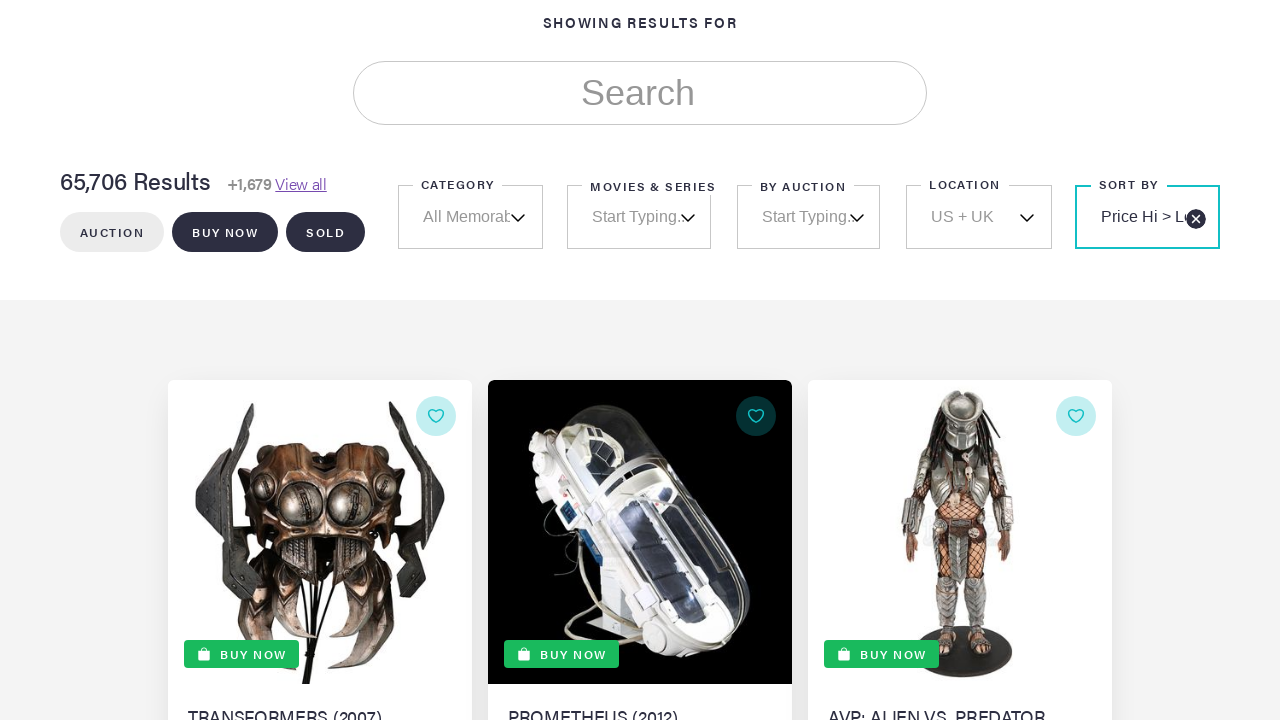

Pressed End key to scroll to bottom of page
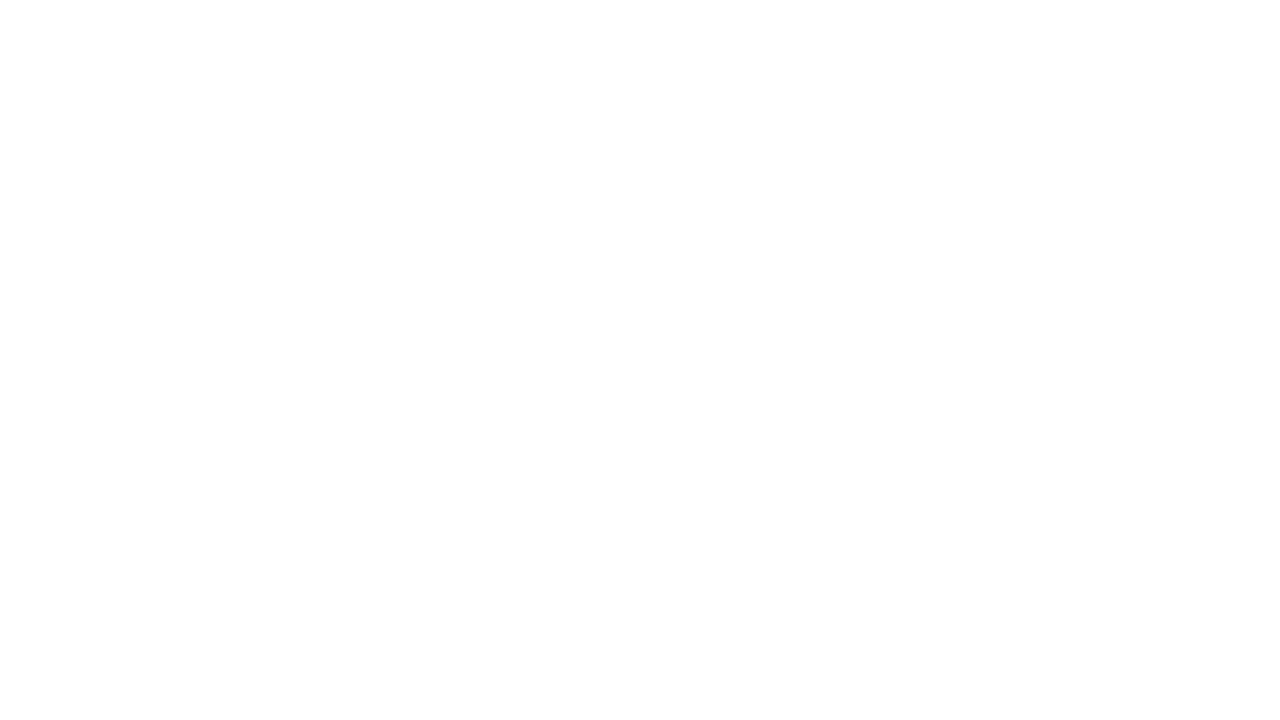

Waited 1000ms for new content to load
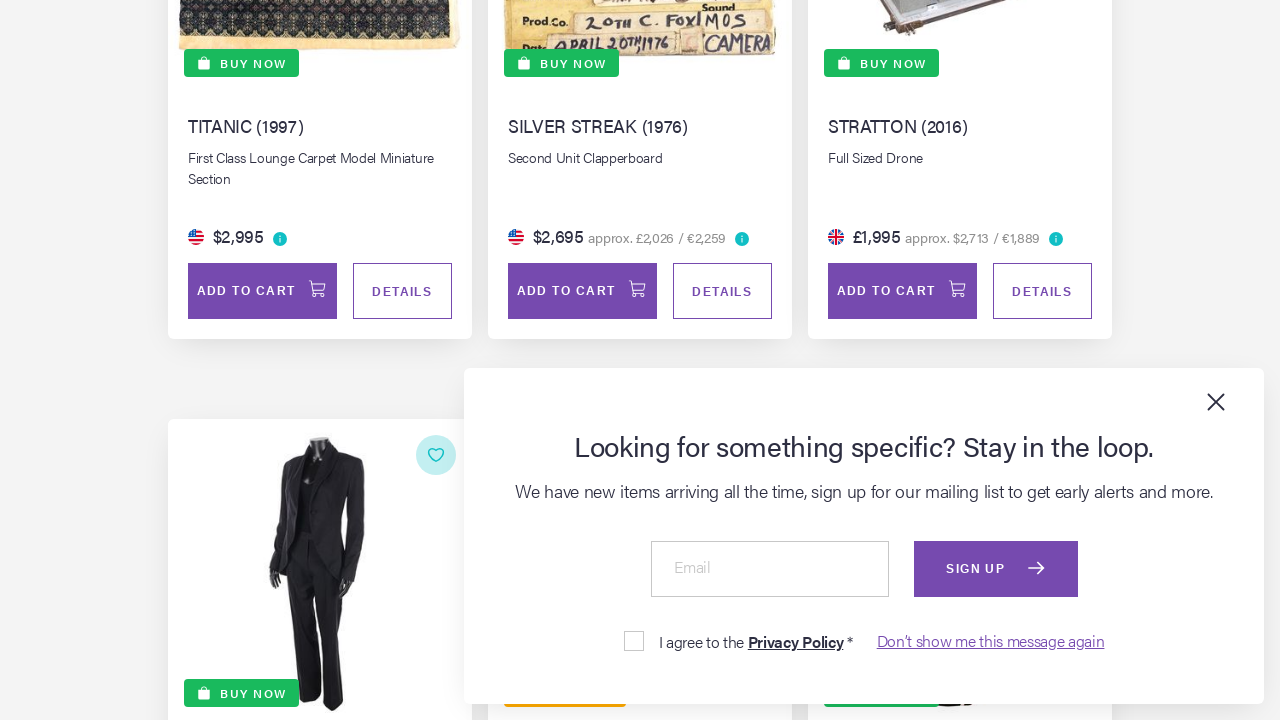

Verified product cards are present after scroll
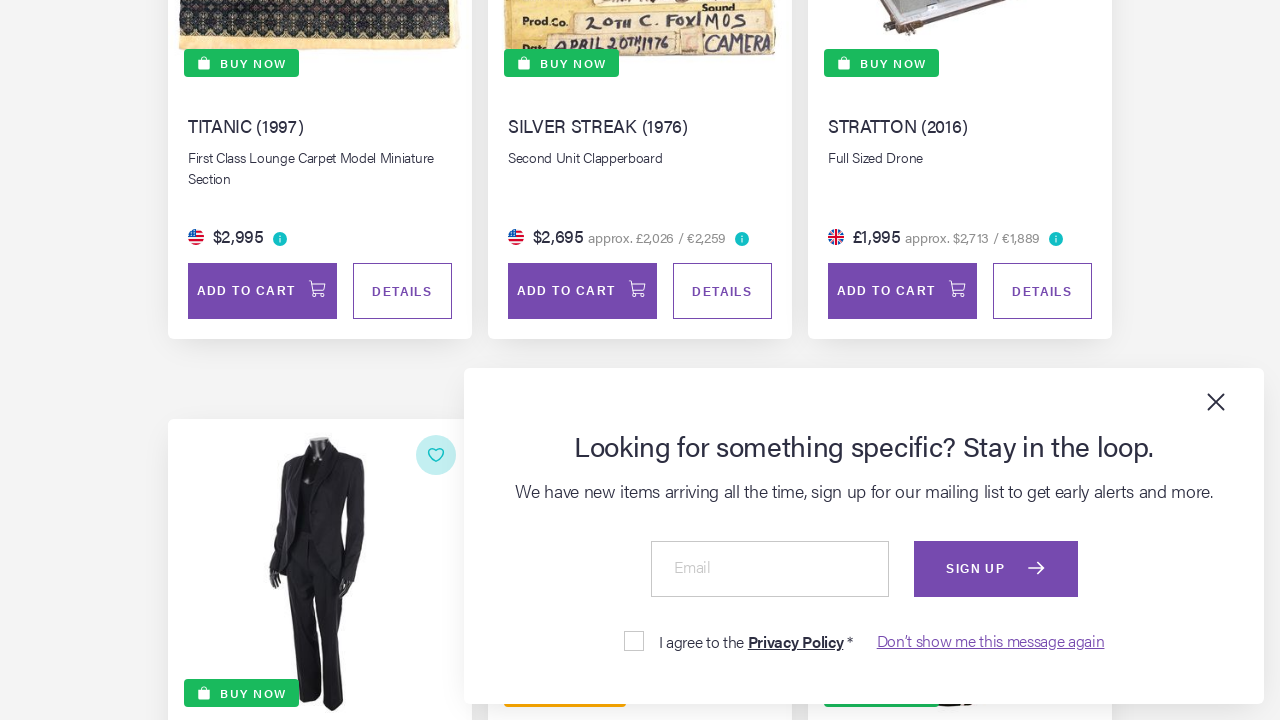

Evaluated if page can scroll further
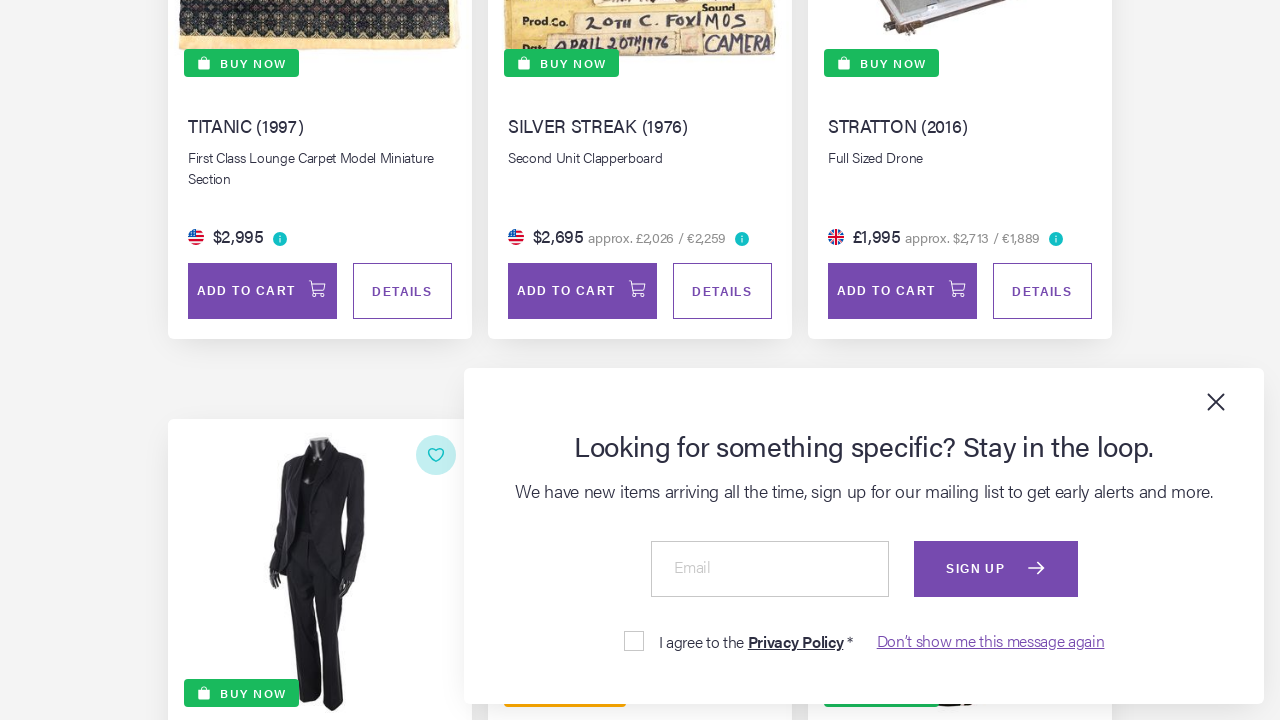

Pressed End key to scroll to bottom of page
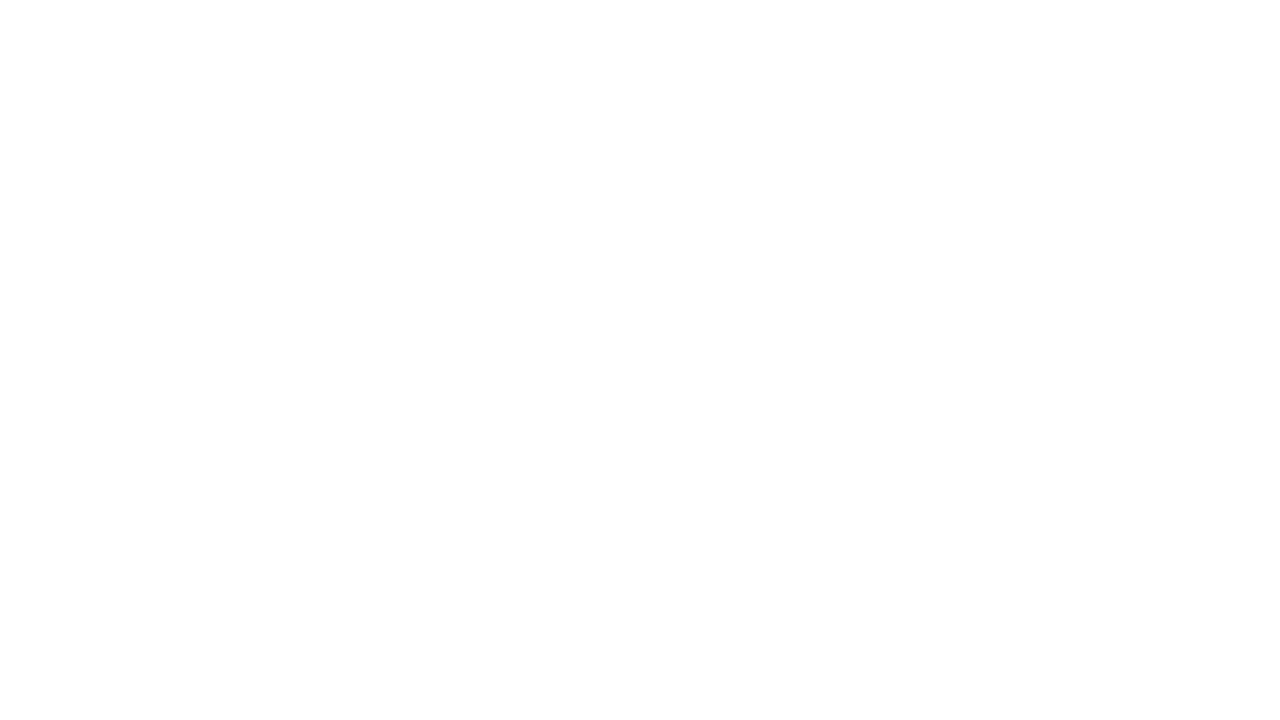

Waited 1000ms for new content to load
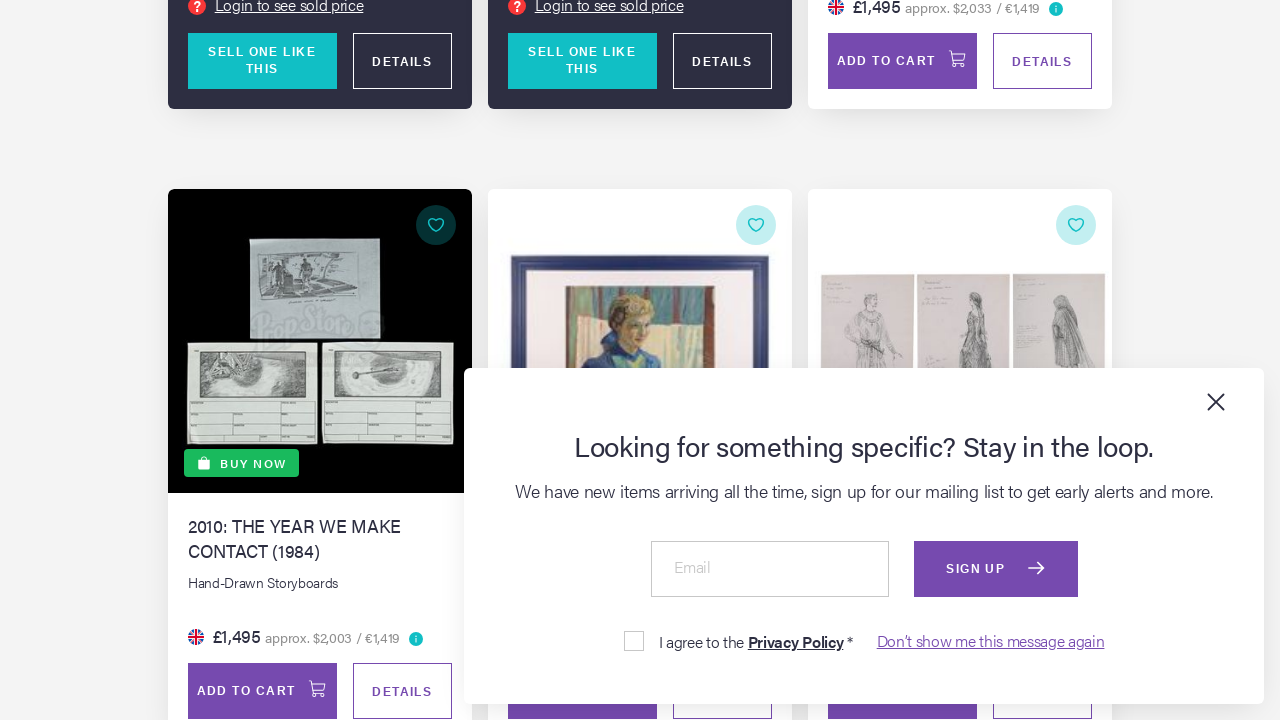

Verified product cards are present after scroll
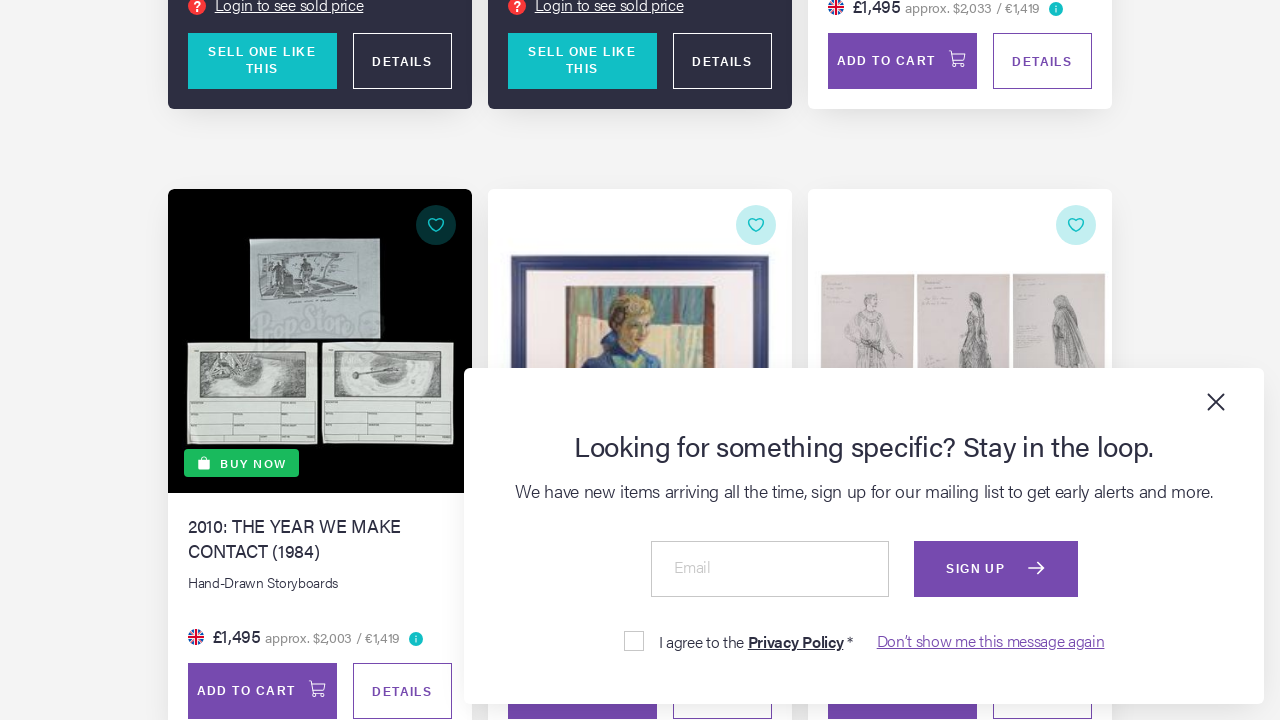

Evaluated if page can scroll further
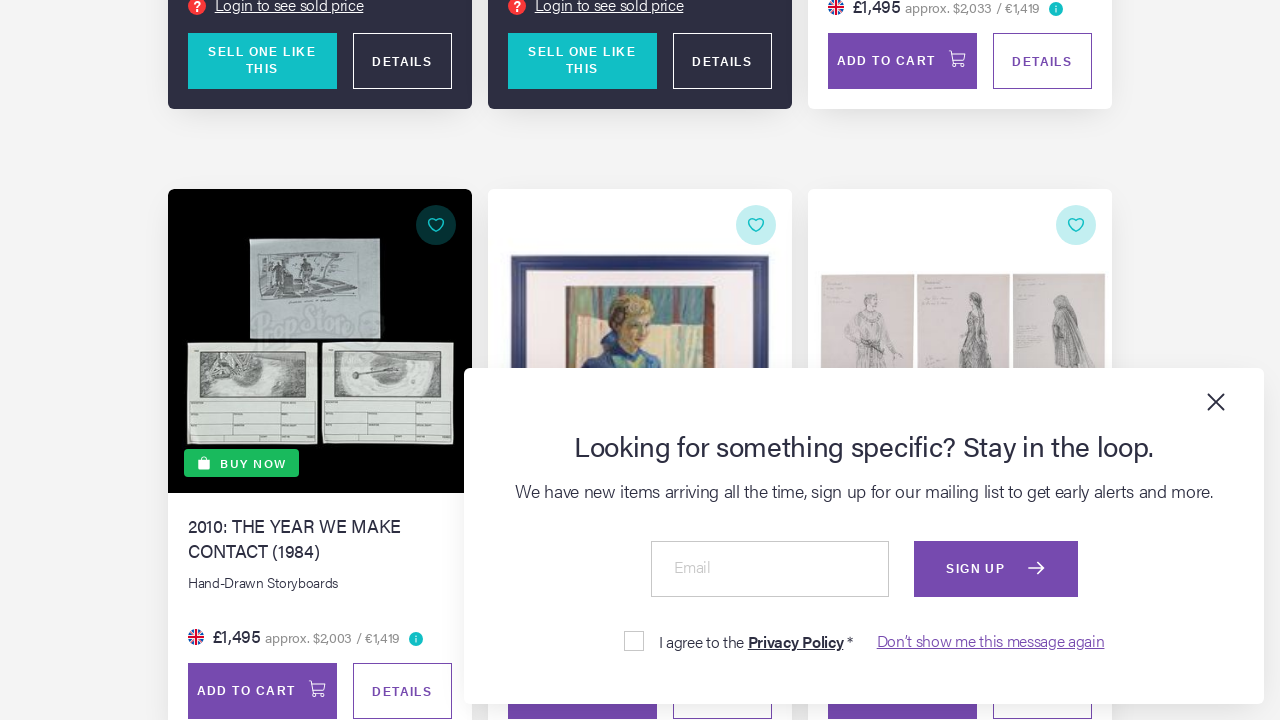

Pressed End key to scroll to bottom of page
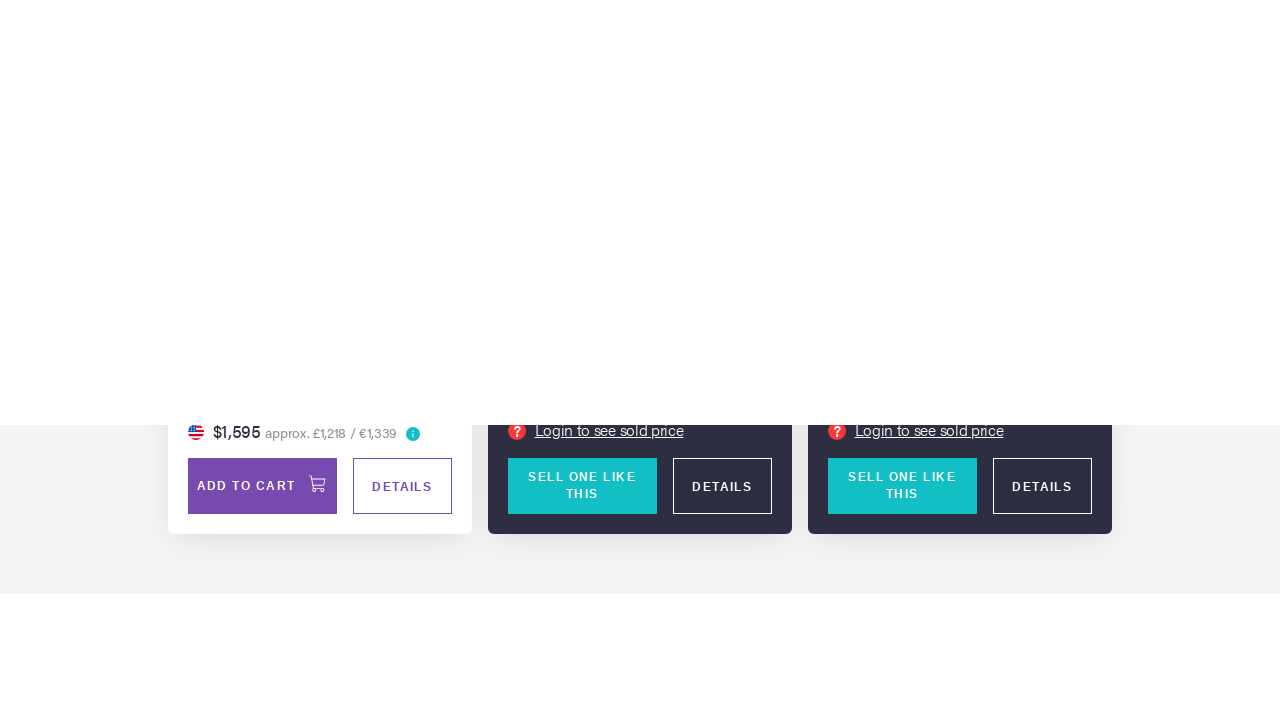

Waited 1000ms for new content to load
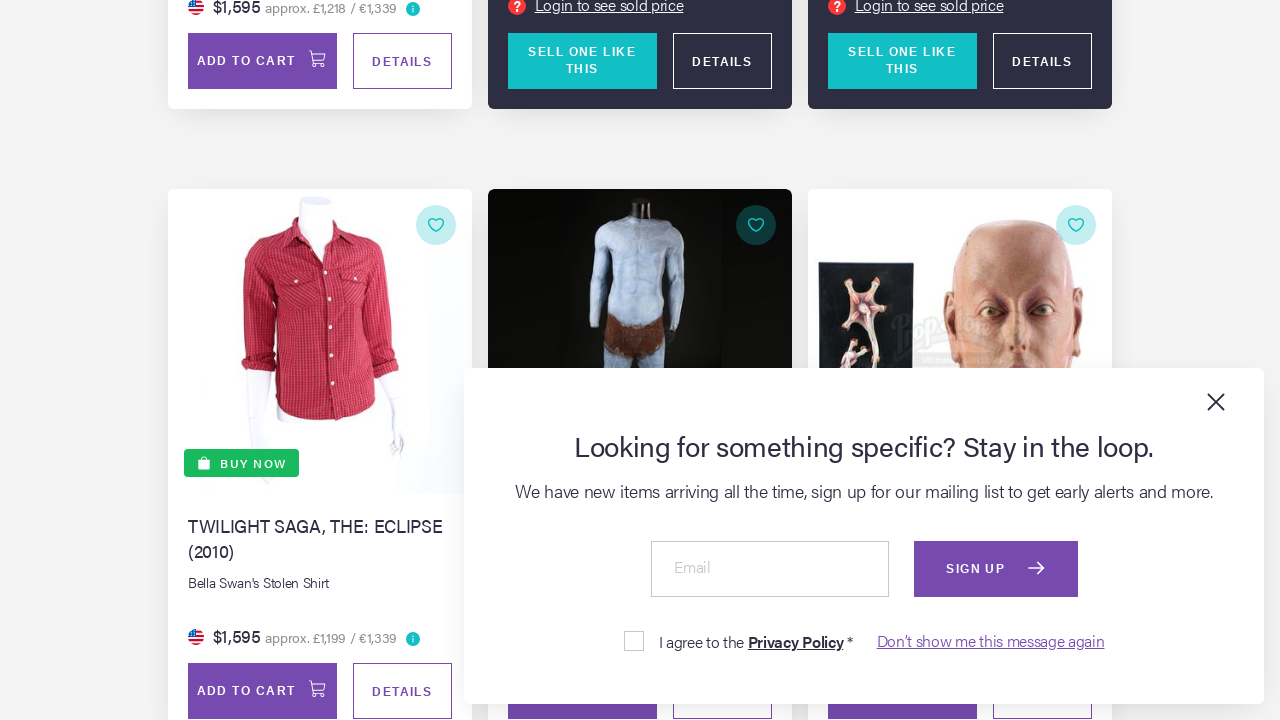

Verified product cards are present after scroll
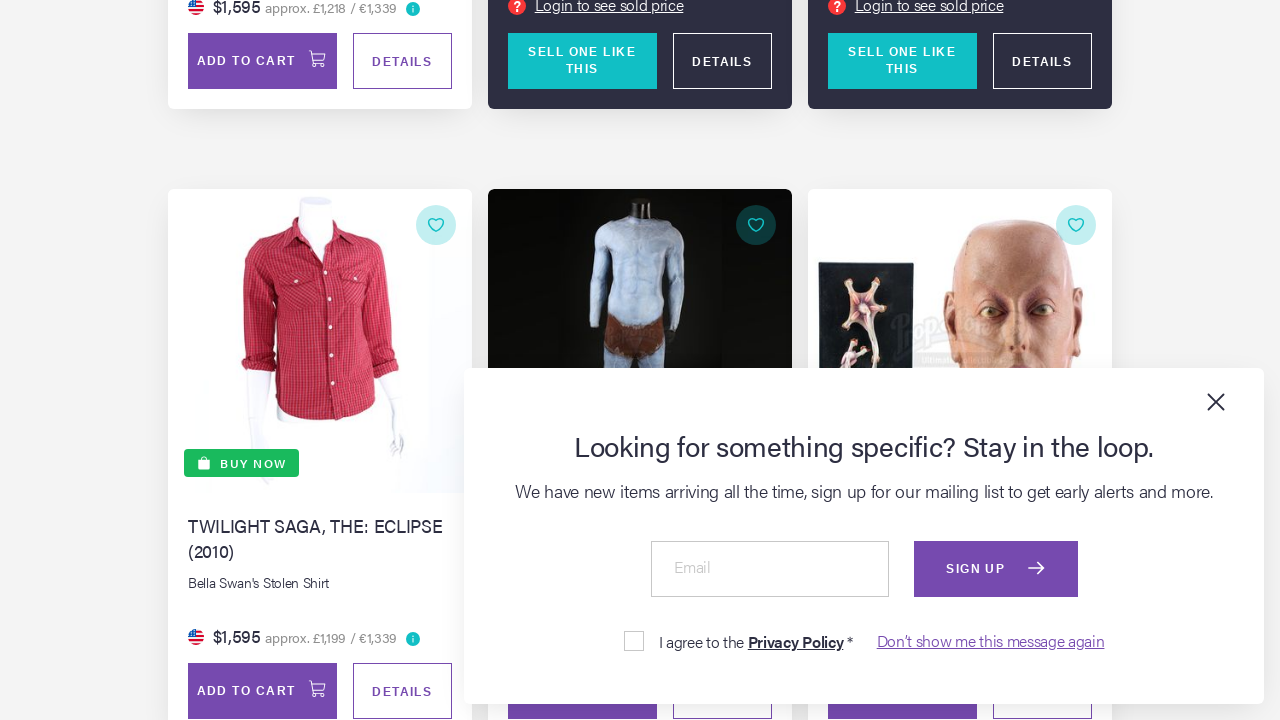

Evaluated if page can scroll further
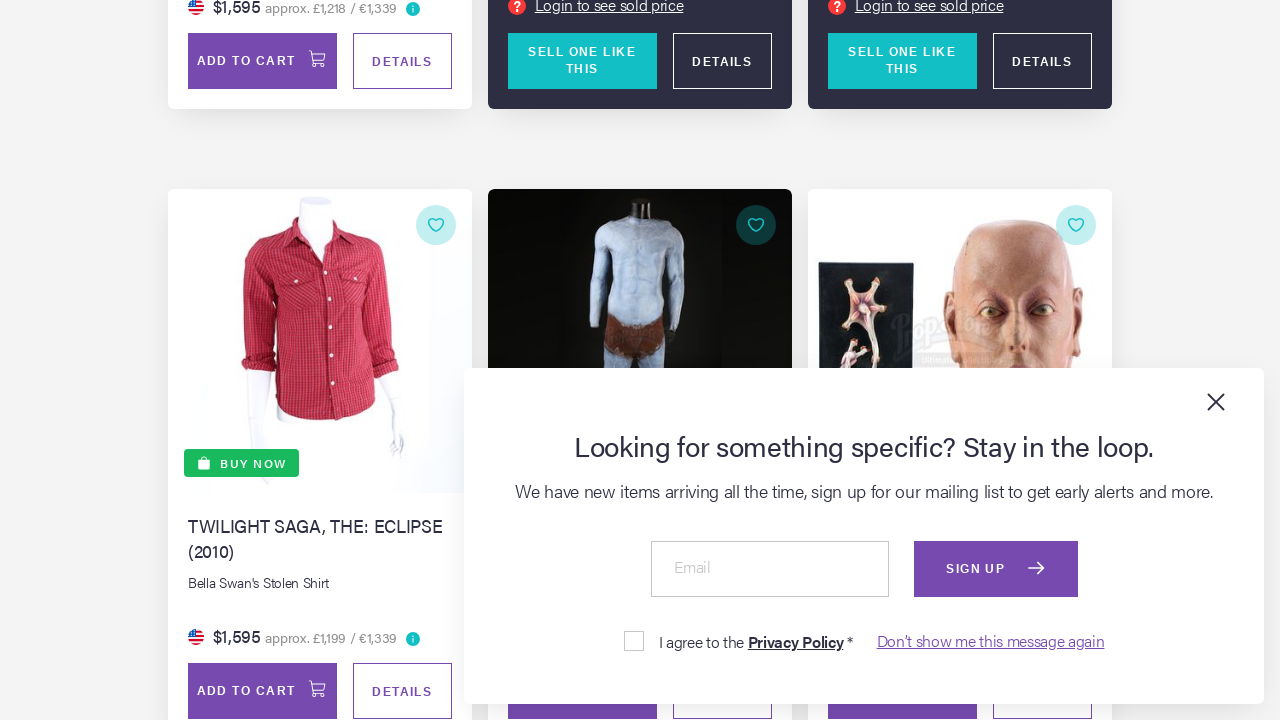

Pressed End key to scroll to bottom of page
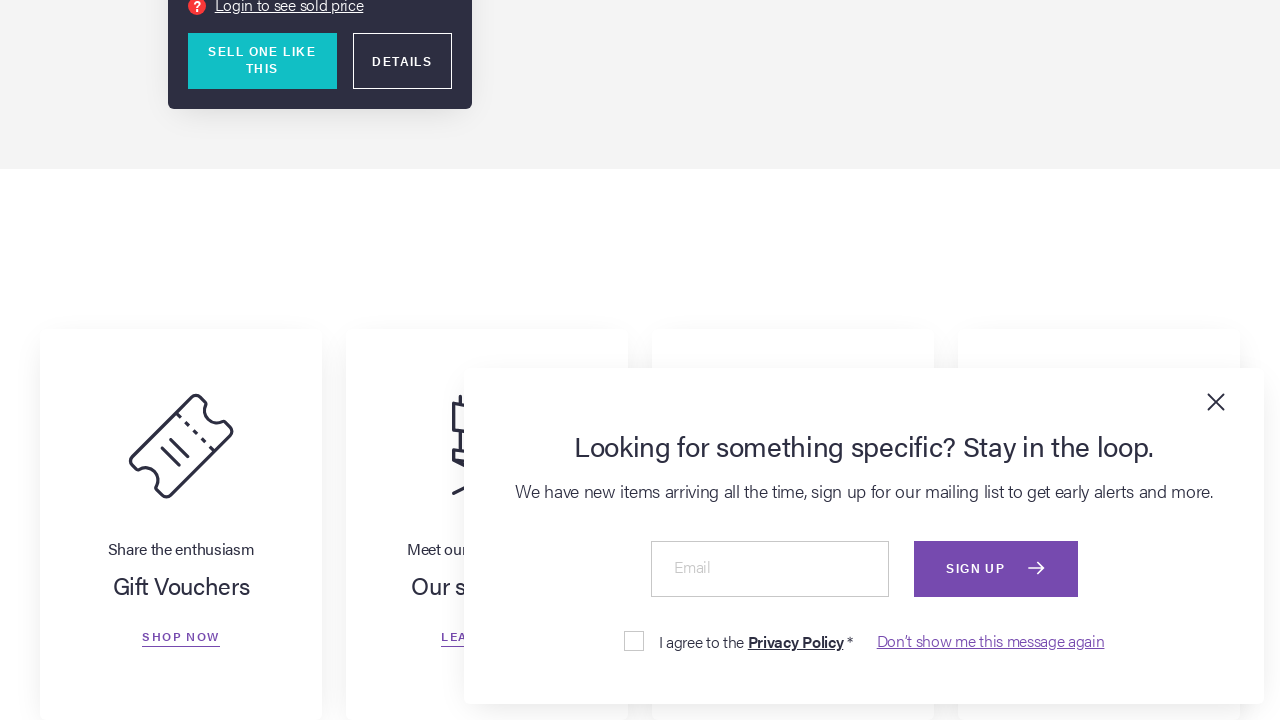

Waited 1000ms for new content to load
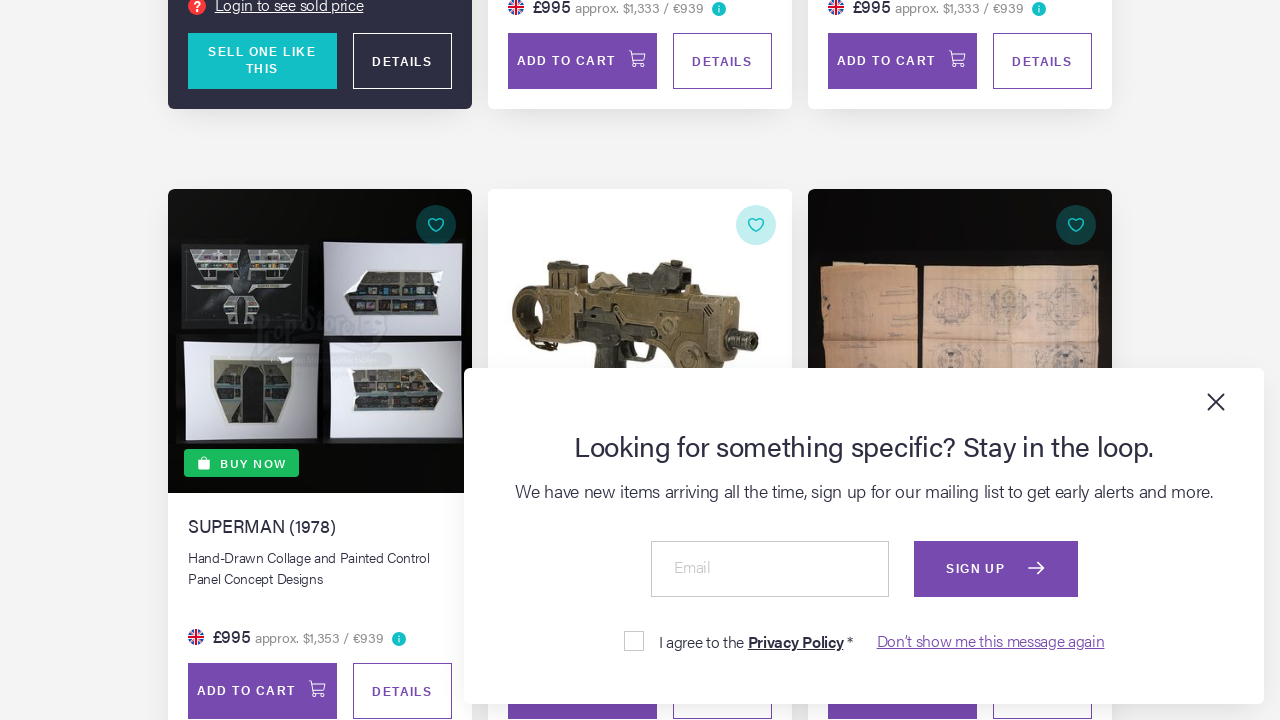

Verified product cards are present after scroll
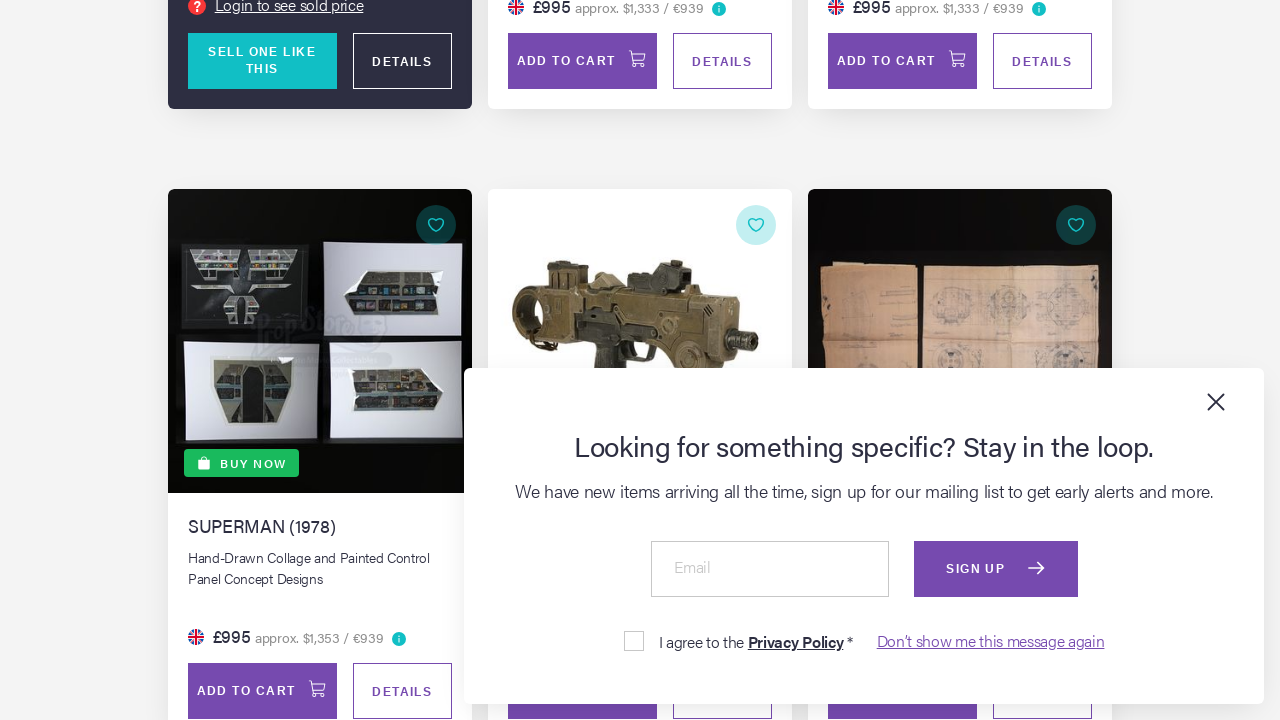

Evaluated if page can scroll further
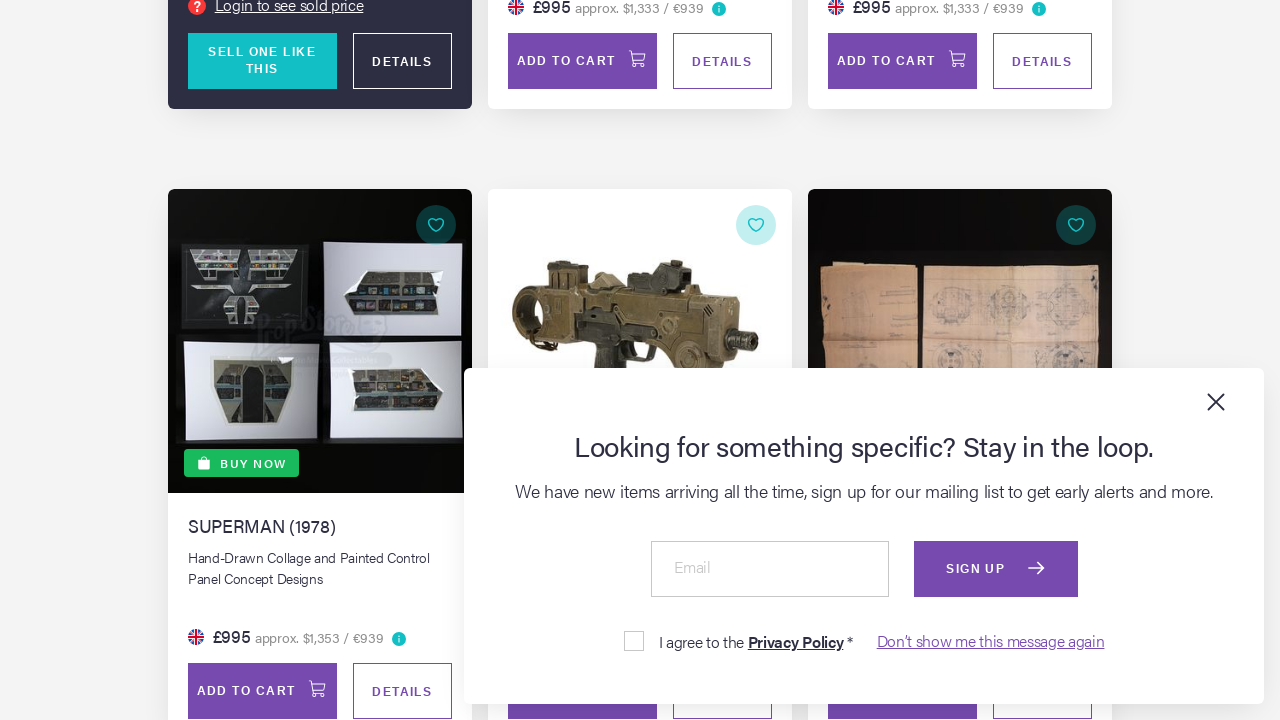

Pressed End key to scroll to bottom of page
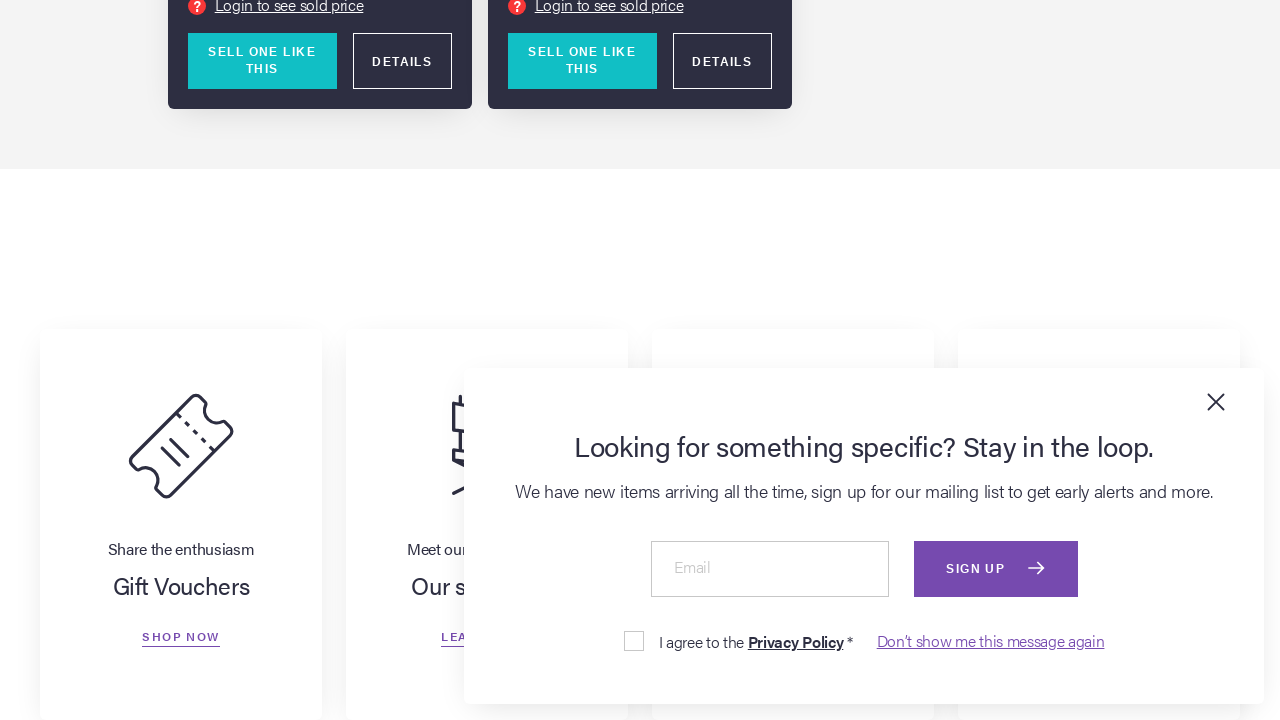

Waited 1000ms for new content to load
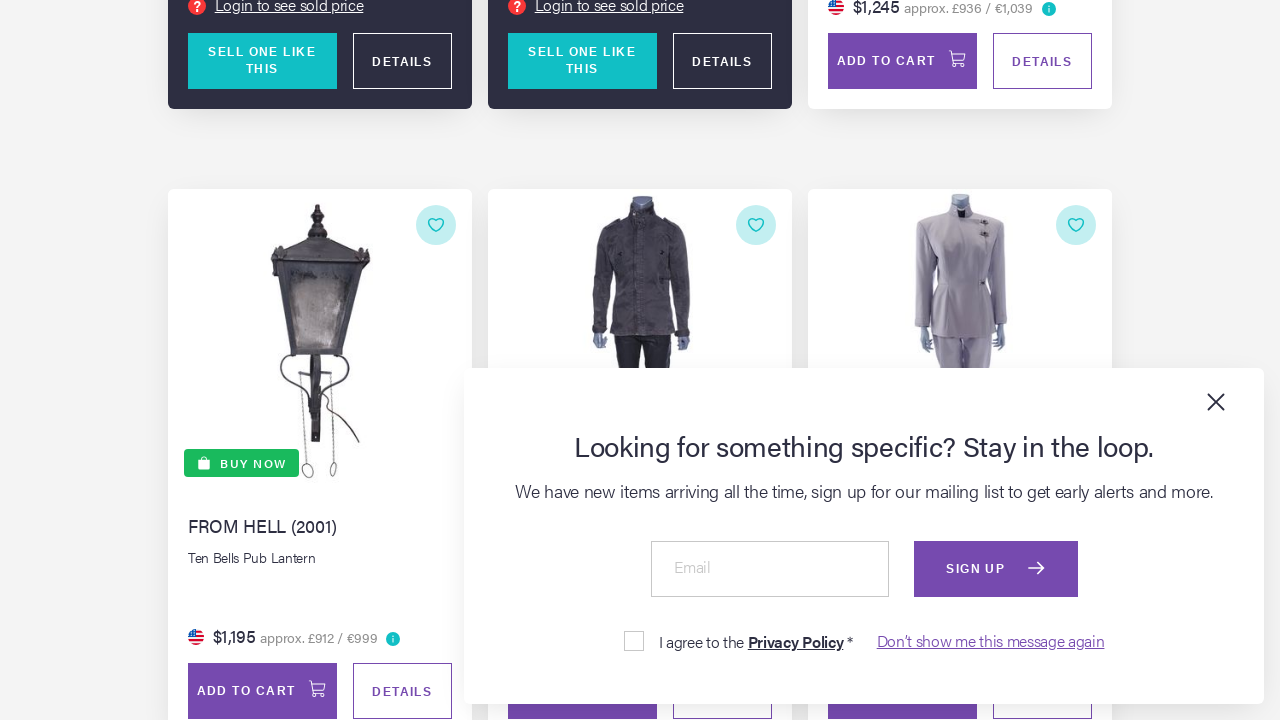

Verified product cards are present after scroll
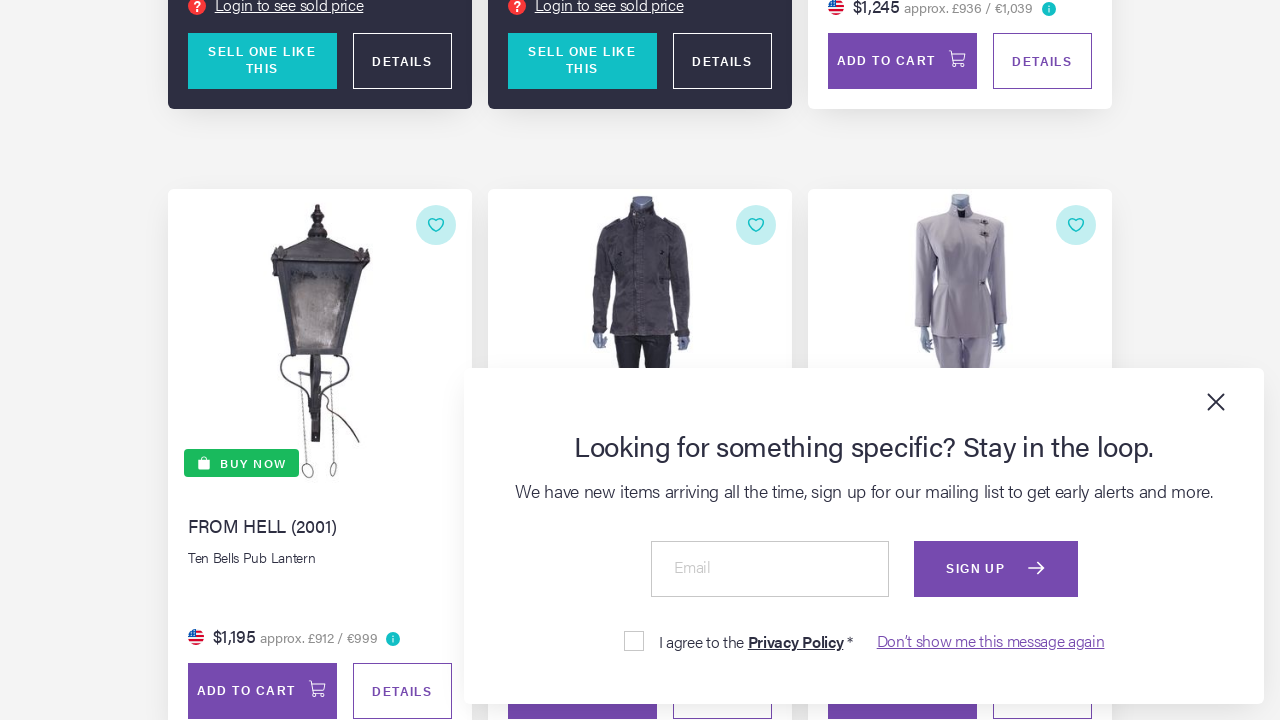

Final verification that product cards are displayed
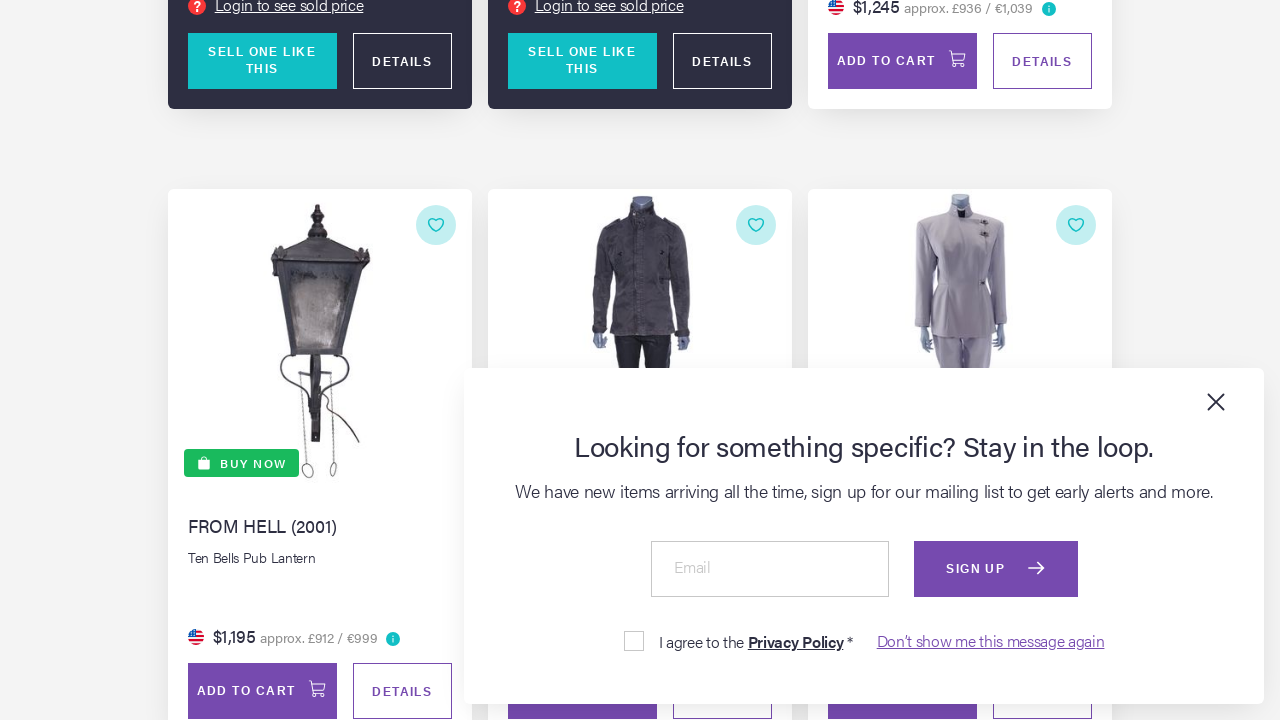

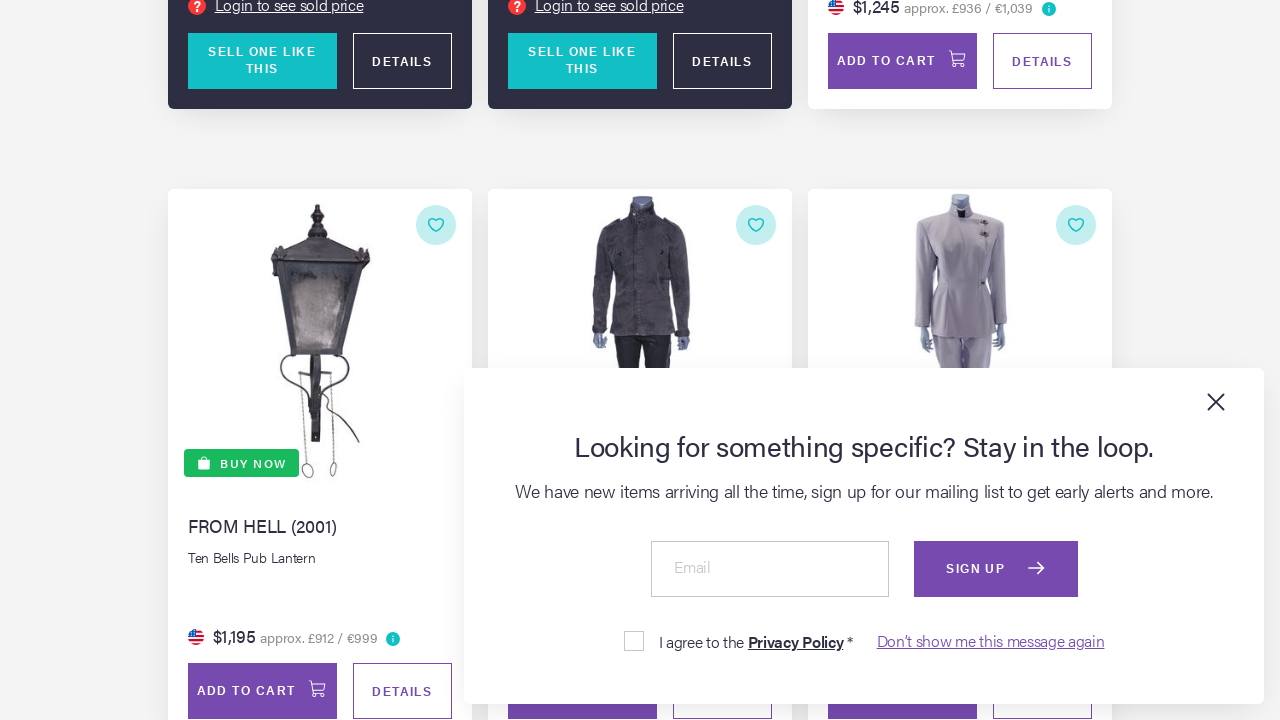